Tests a web form submission by filling a text field and clicking submit, then verifying the success message

Starting URL: https://www.selenium.dev/selenium/web/web-form.html

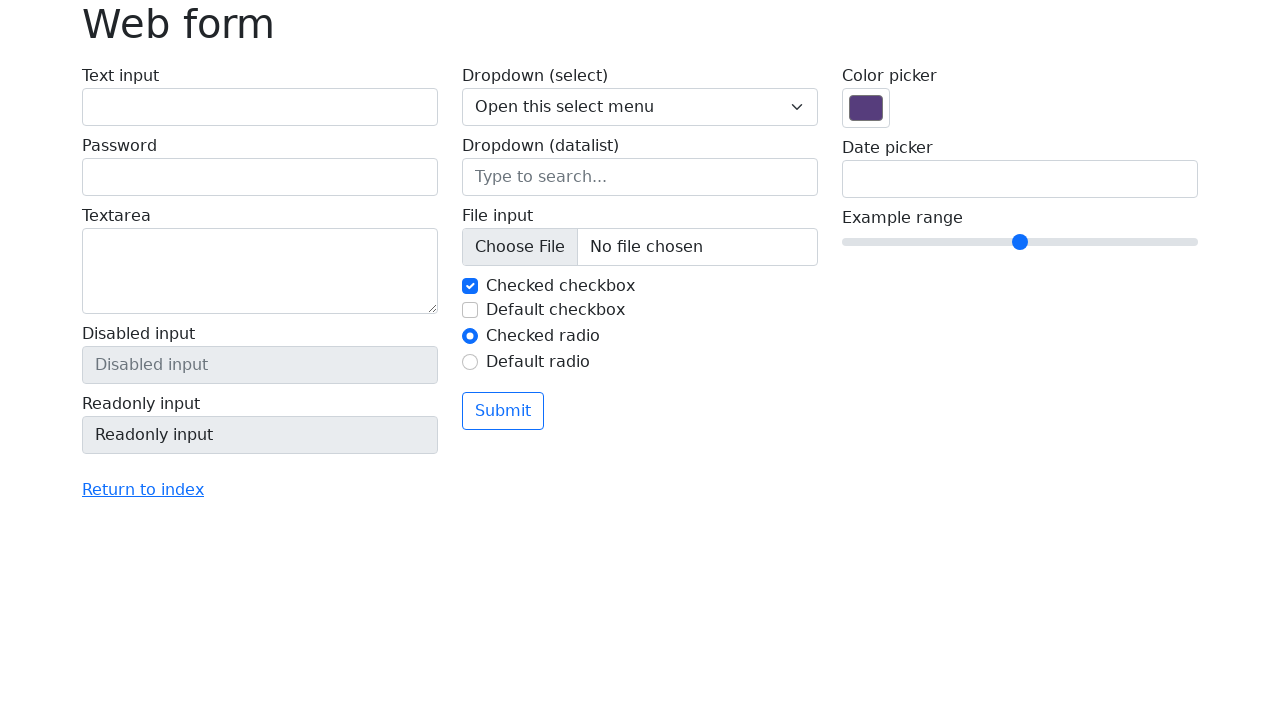

Filled text field with 'Selenium' on input[name='my-text']
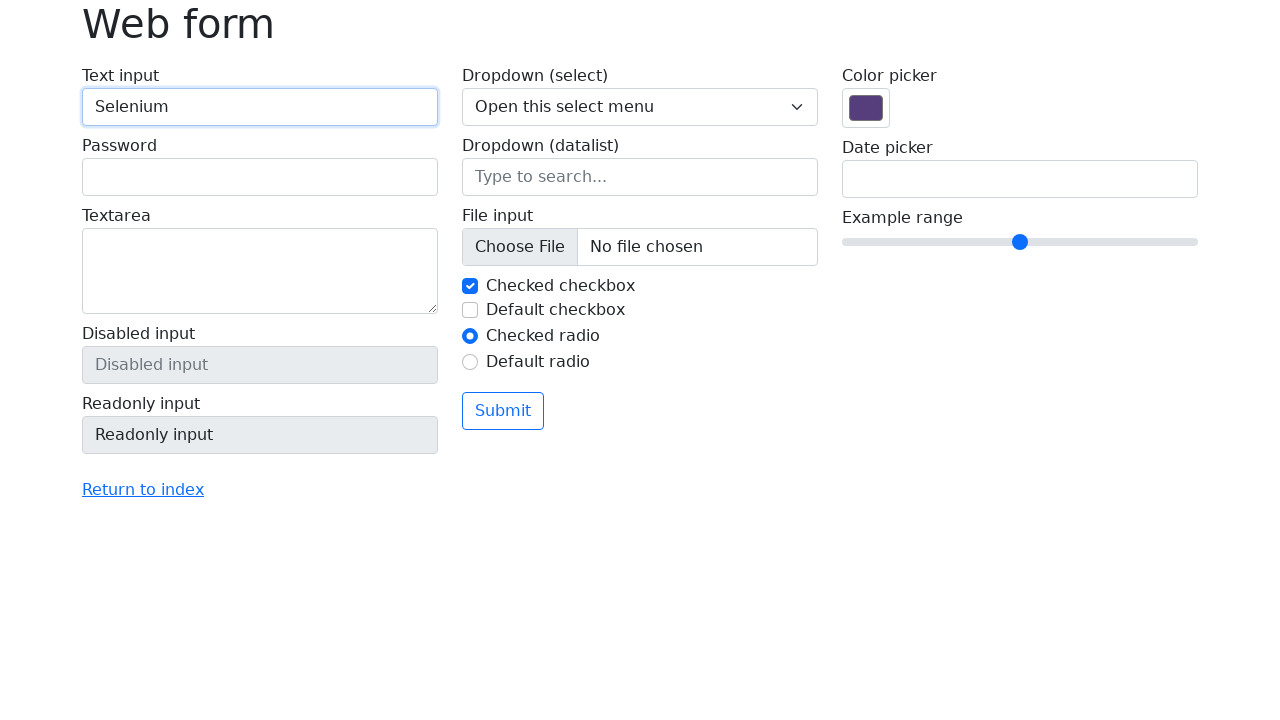

Clicked submit button at (503, 411) on button
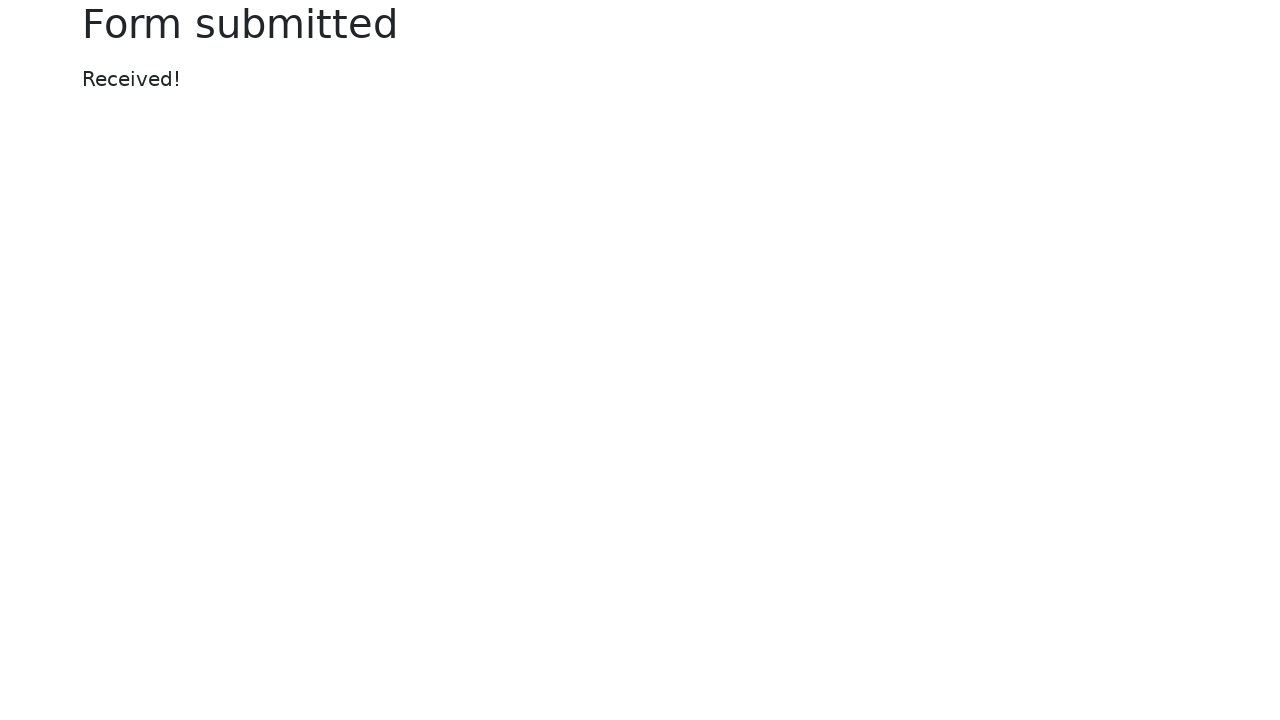

Success message appeared on the page
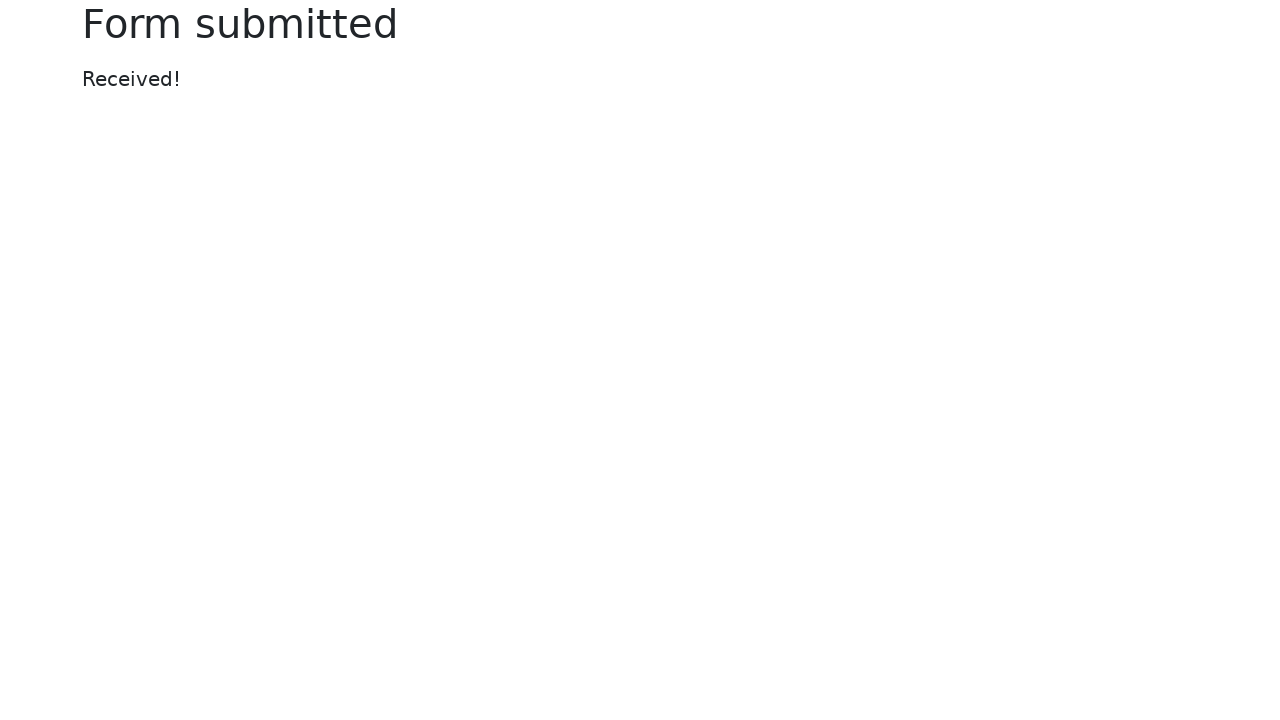

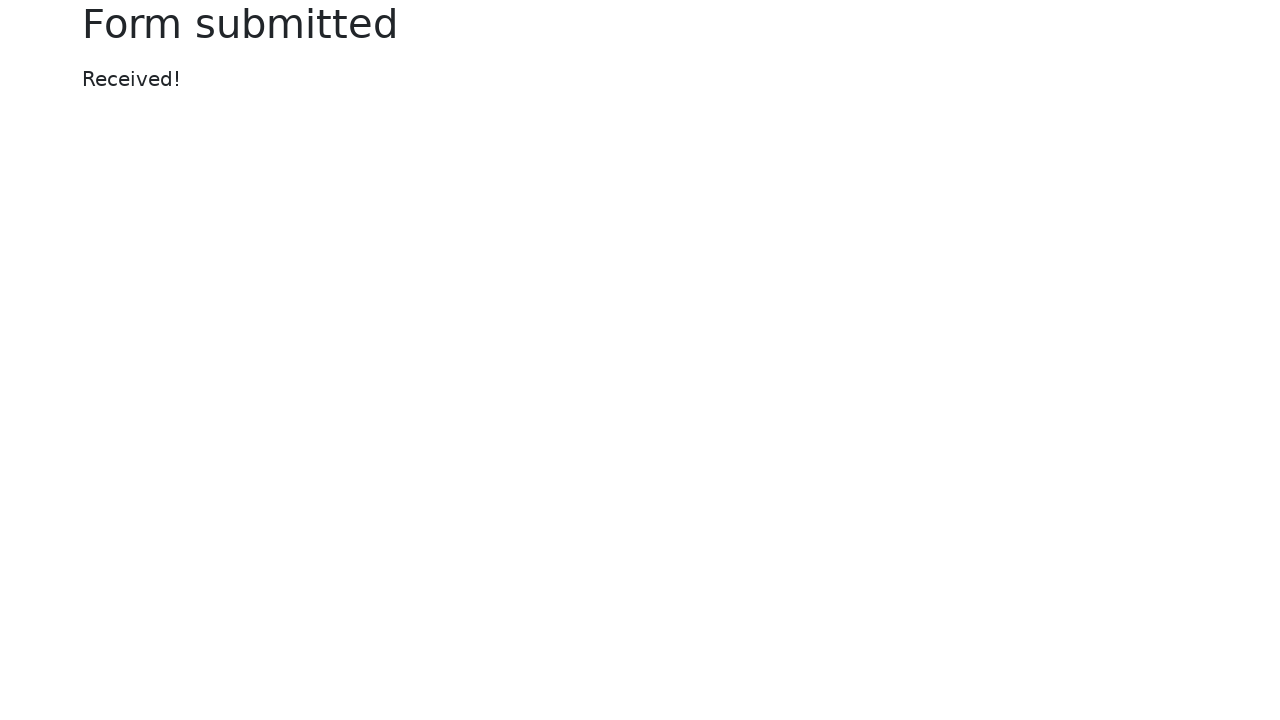